Tests horizontal slider functionality by clicking and dragging the slider element to change its value

Starting URL: https://the-internet.herokuapp.com/horizontal_slider

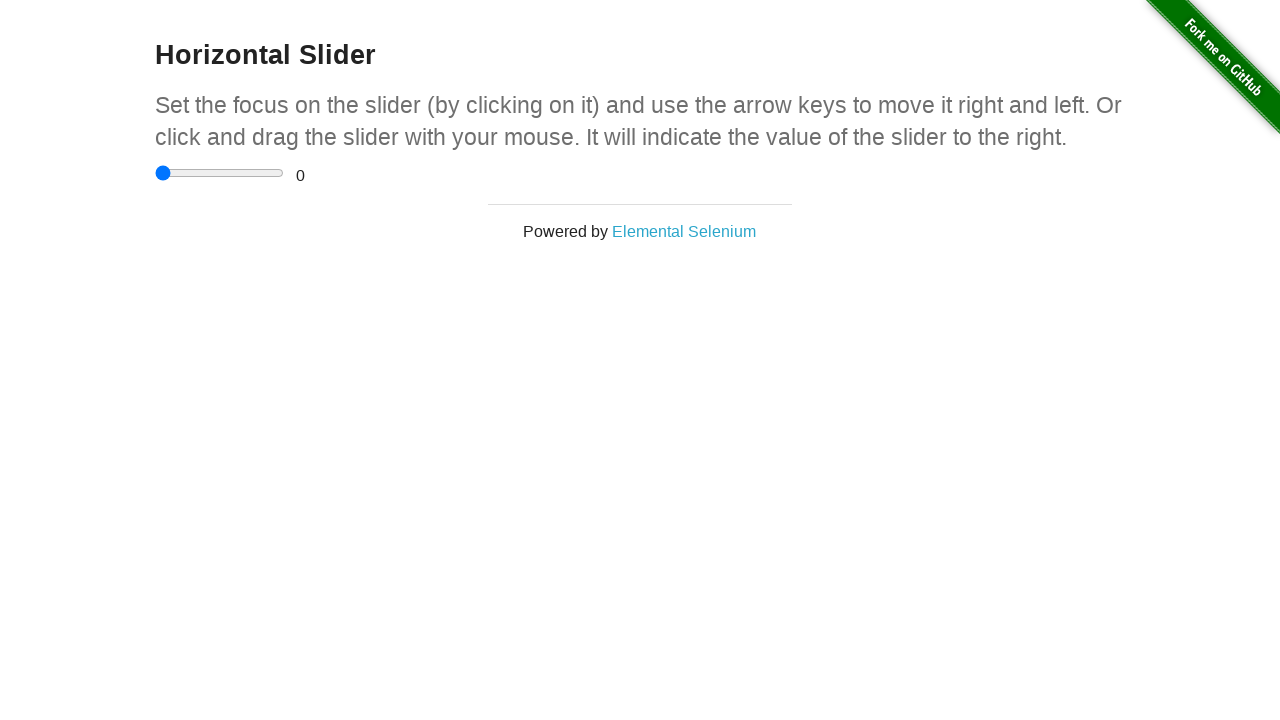

Located horizontal slider input element
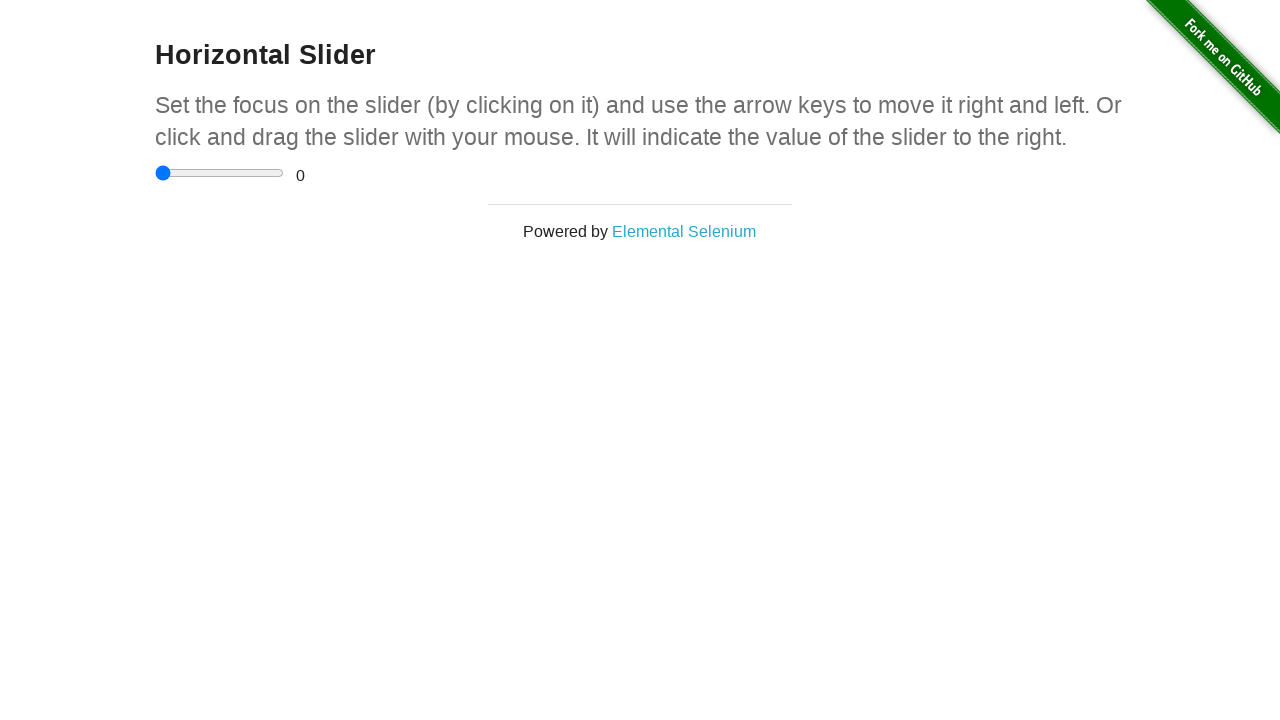

Hovered over the horizontal slider at (220, 173) on input[type='range']
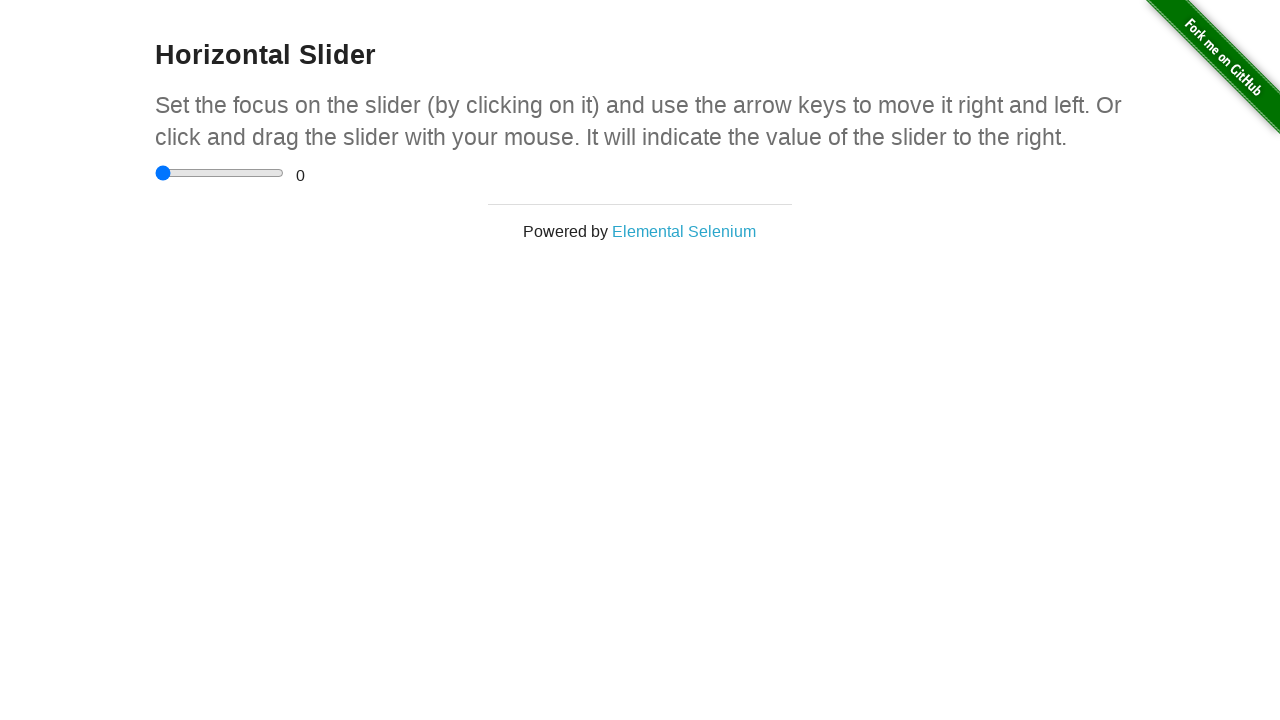

Pressed mouse button down on slider at (220, 173)
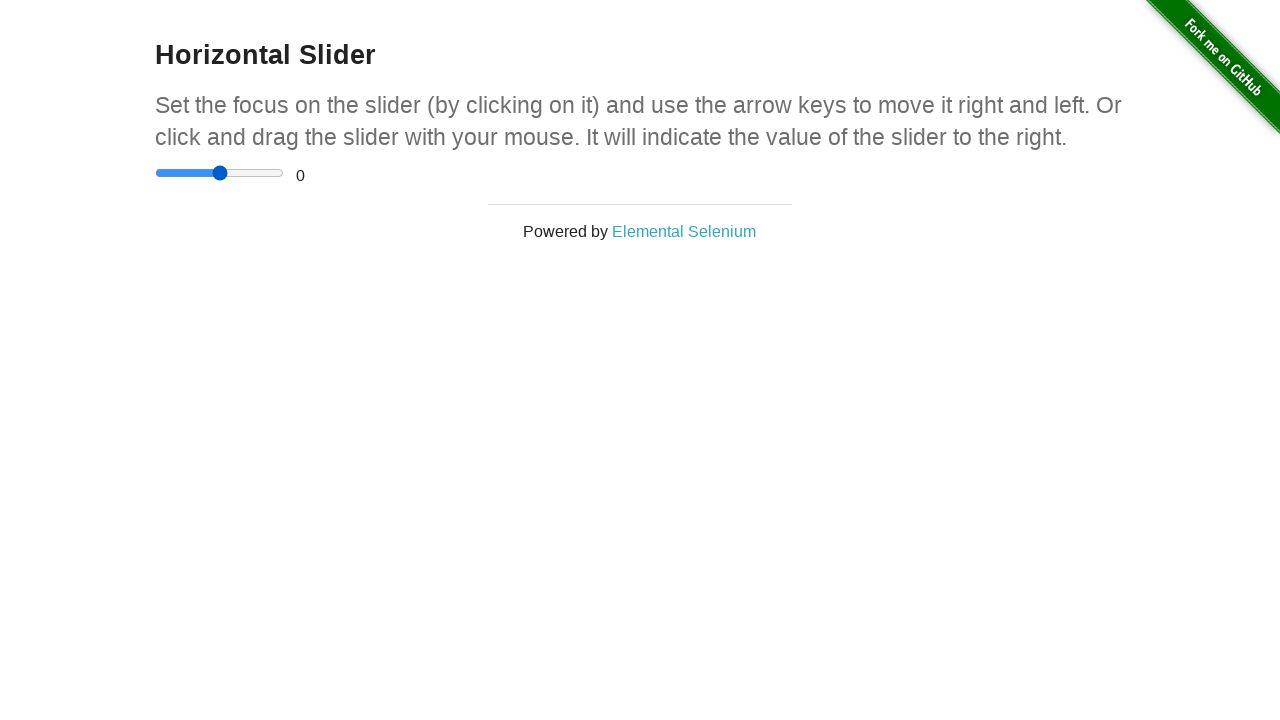

Dragged slider 100 pixels to the right at (100, 0)
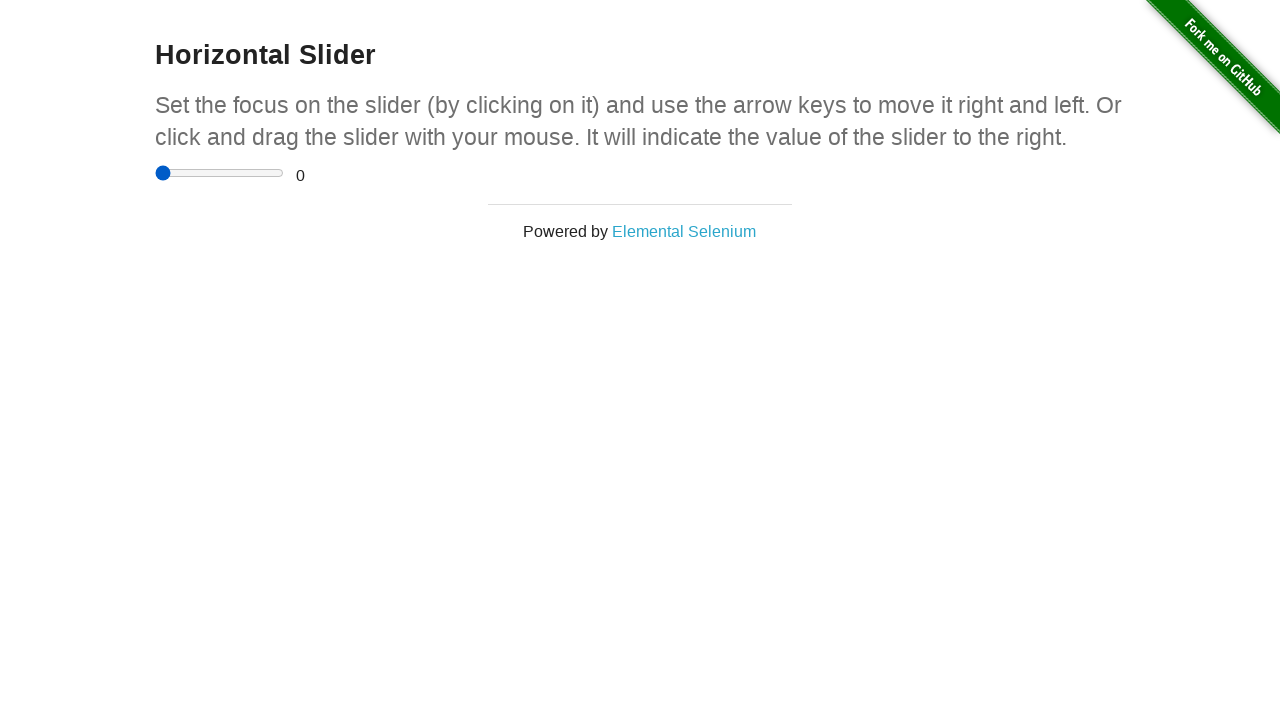

Released mouse button to complete slider drag at (100, 0)
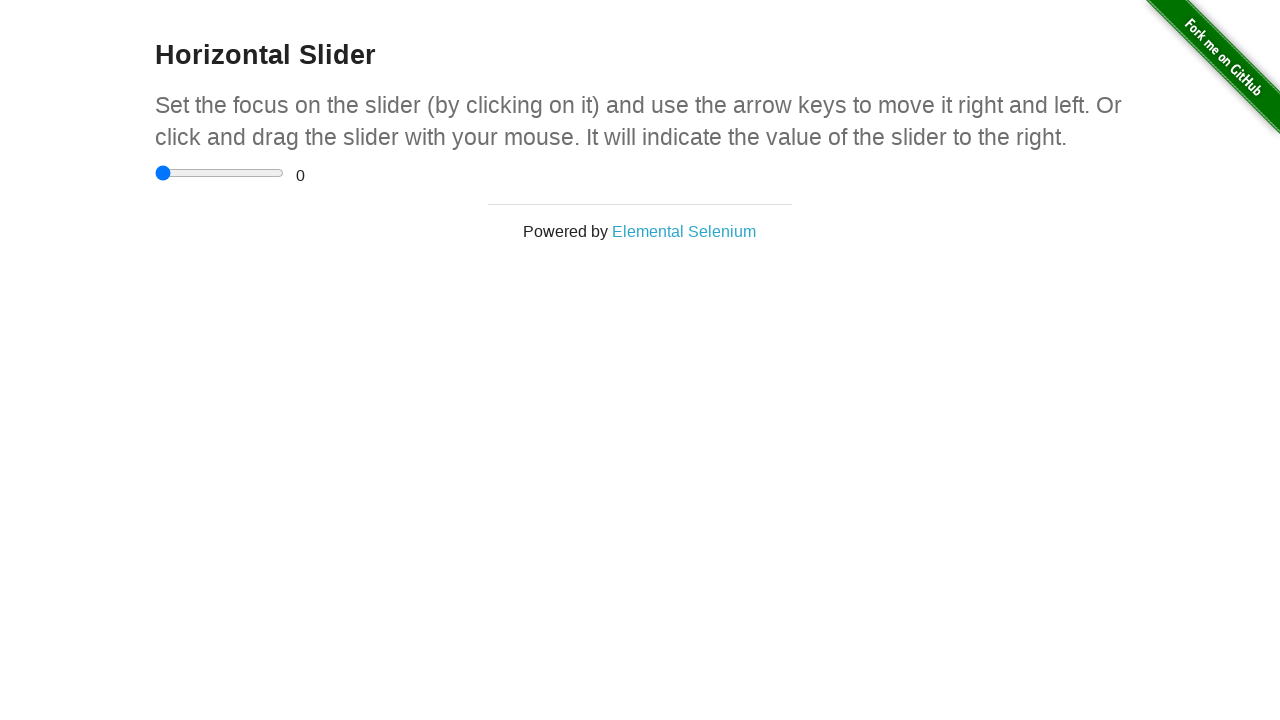

Waited 1 second for slider value to update
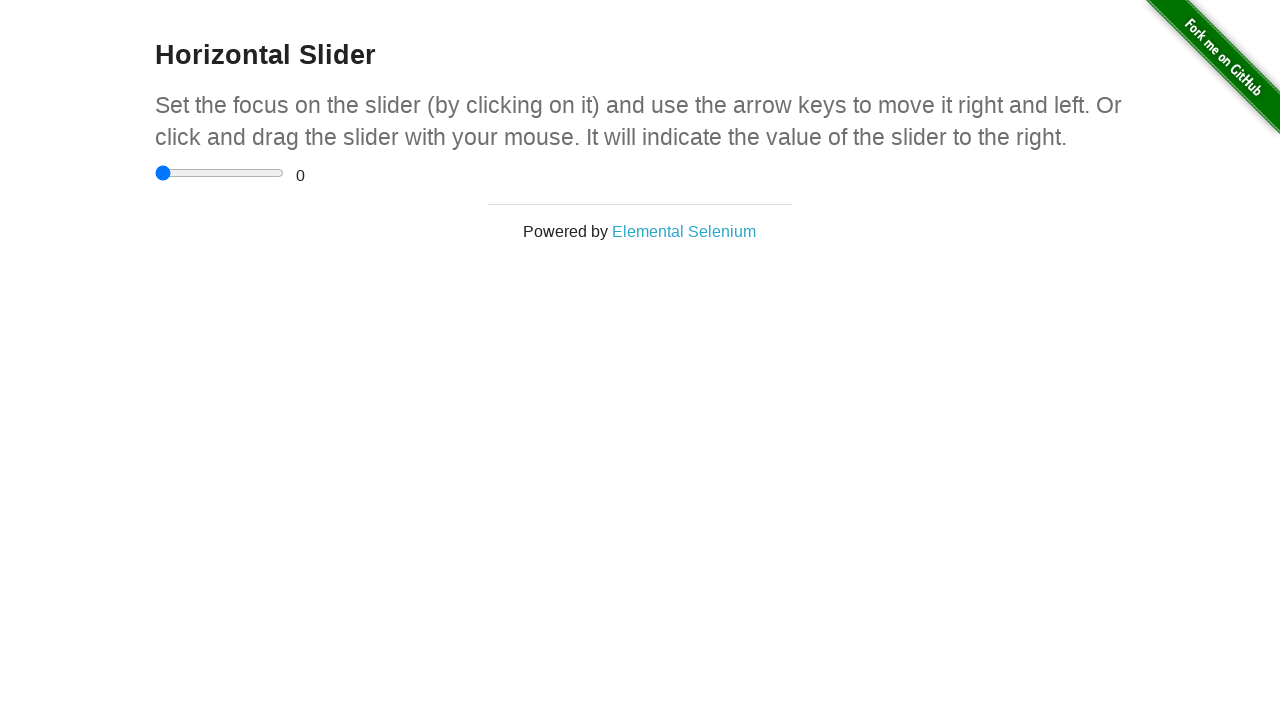

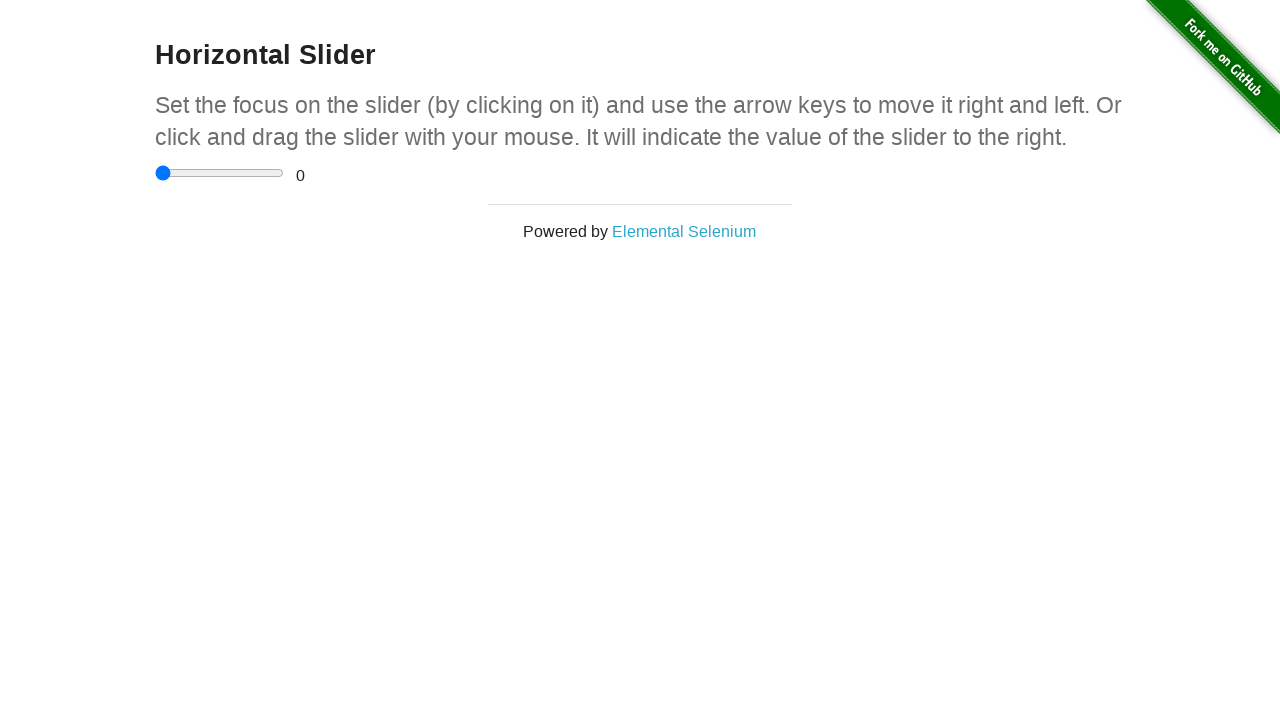